Tests a registration form by filling in required fields (first name, last name, email), submitting the form, and verifying that the success message is displayed.

Starting URL: http://suninjuly.github.io/registration1.html

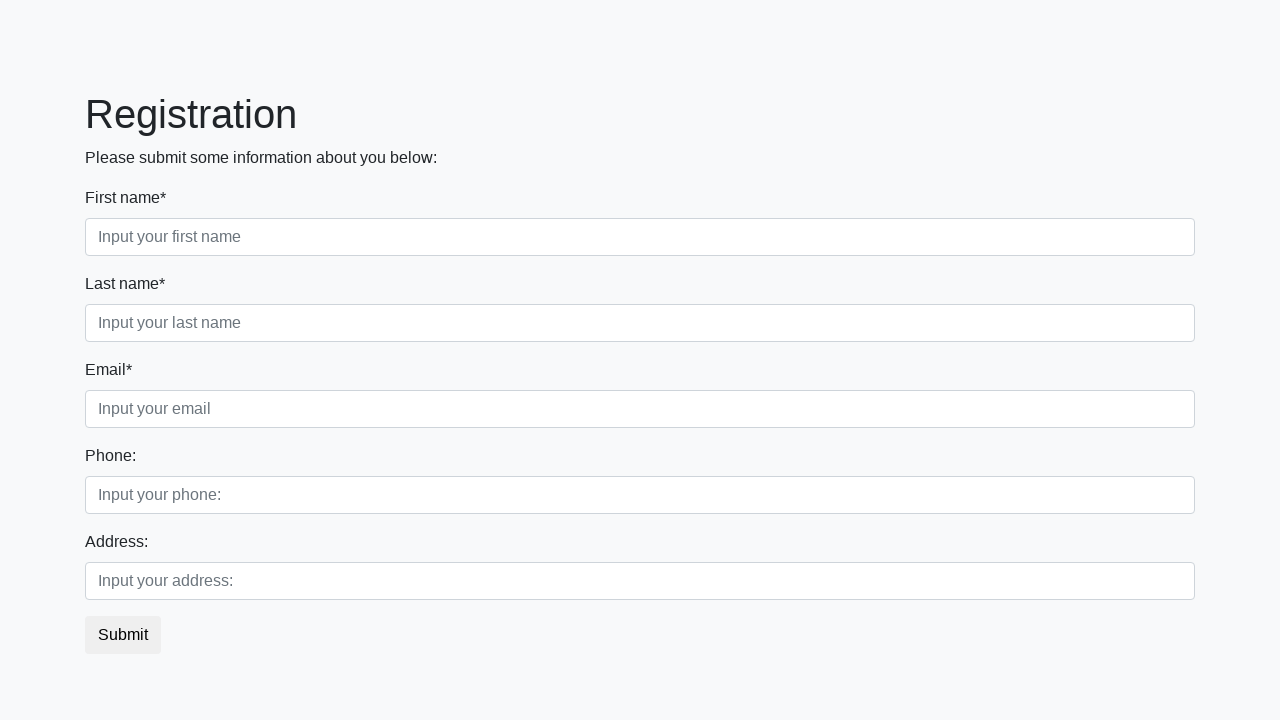

Filled first name field with 'Ivan' on input[placeholder="Input your first name"]
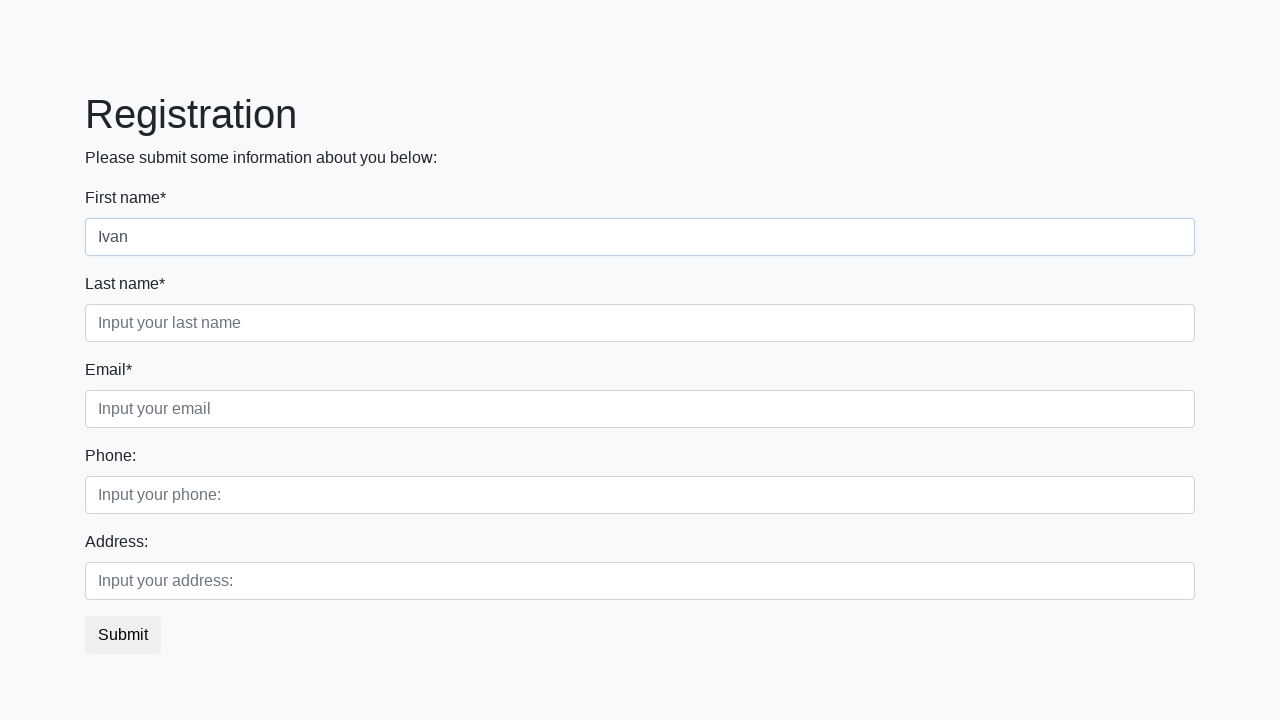

Filled last name field with 'Petrov' on input[placeholder="Input your last name"]
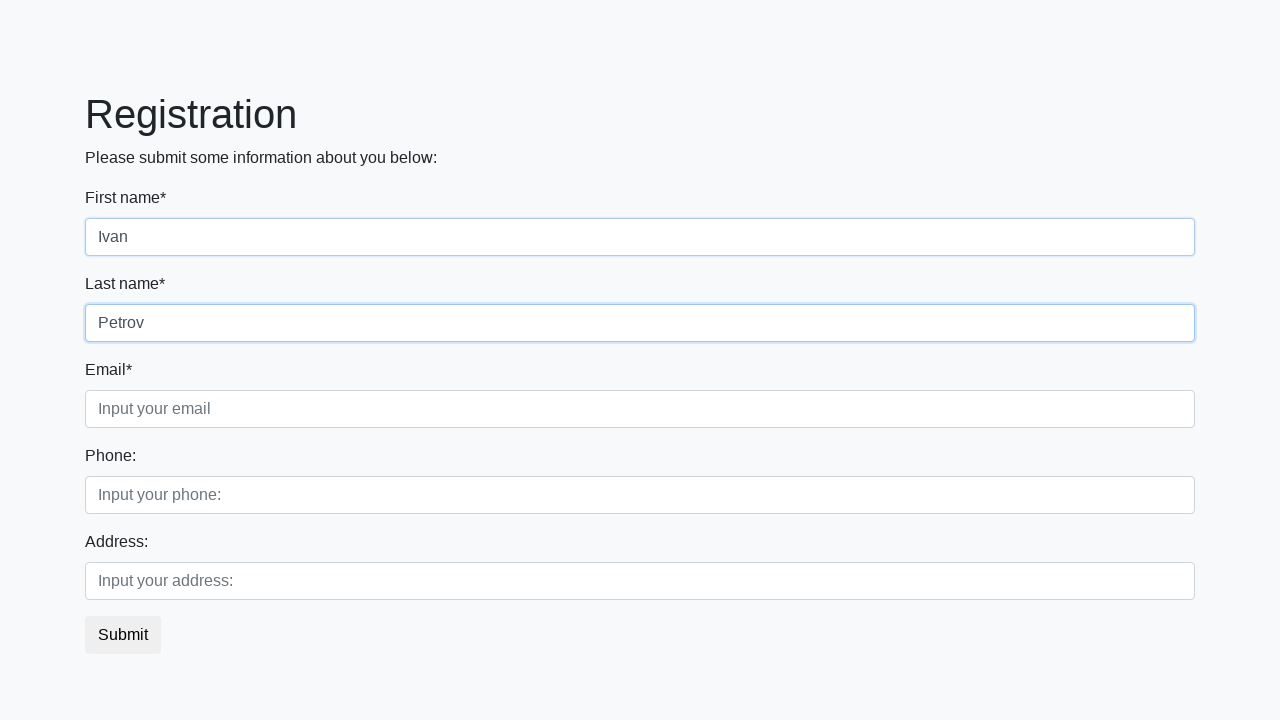

Filled email field with 'ipetrov@stepik.com' on input[placeholder="Input your email"]
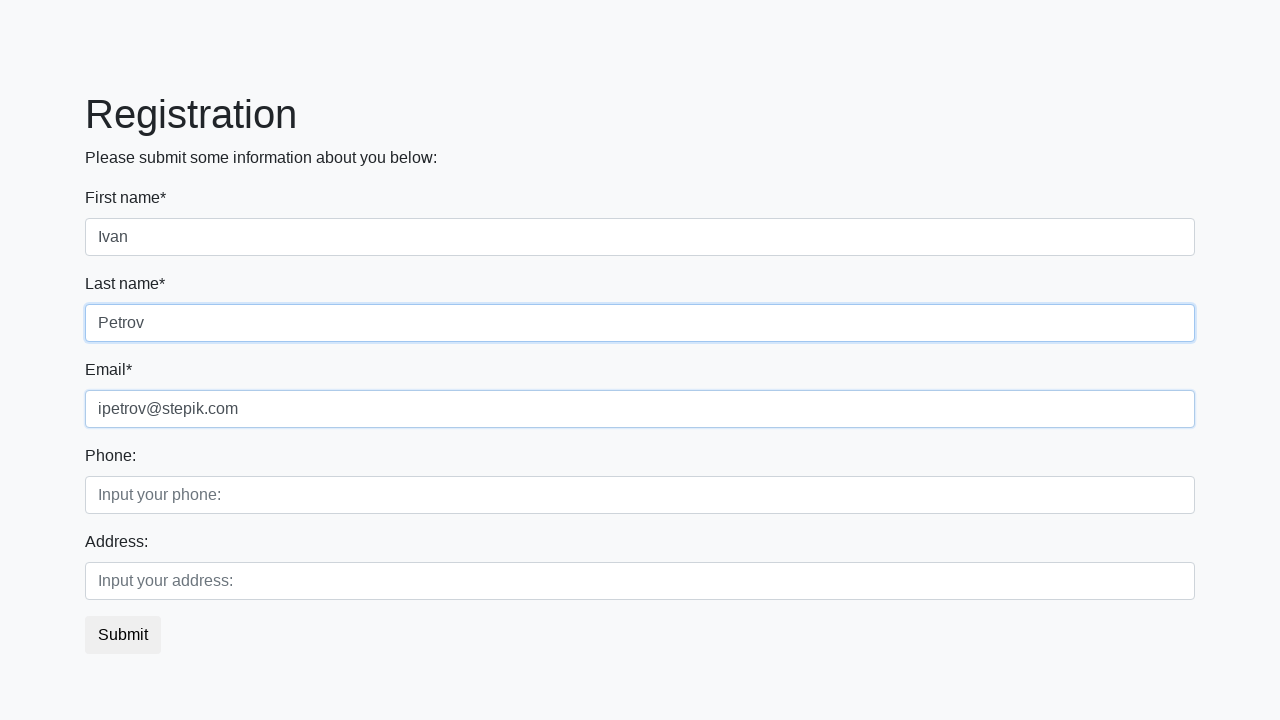

Clicked the submit button at (123, 635) on button.btn
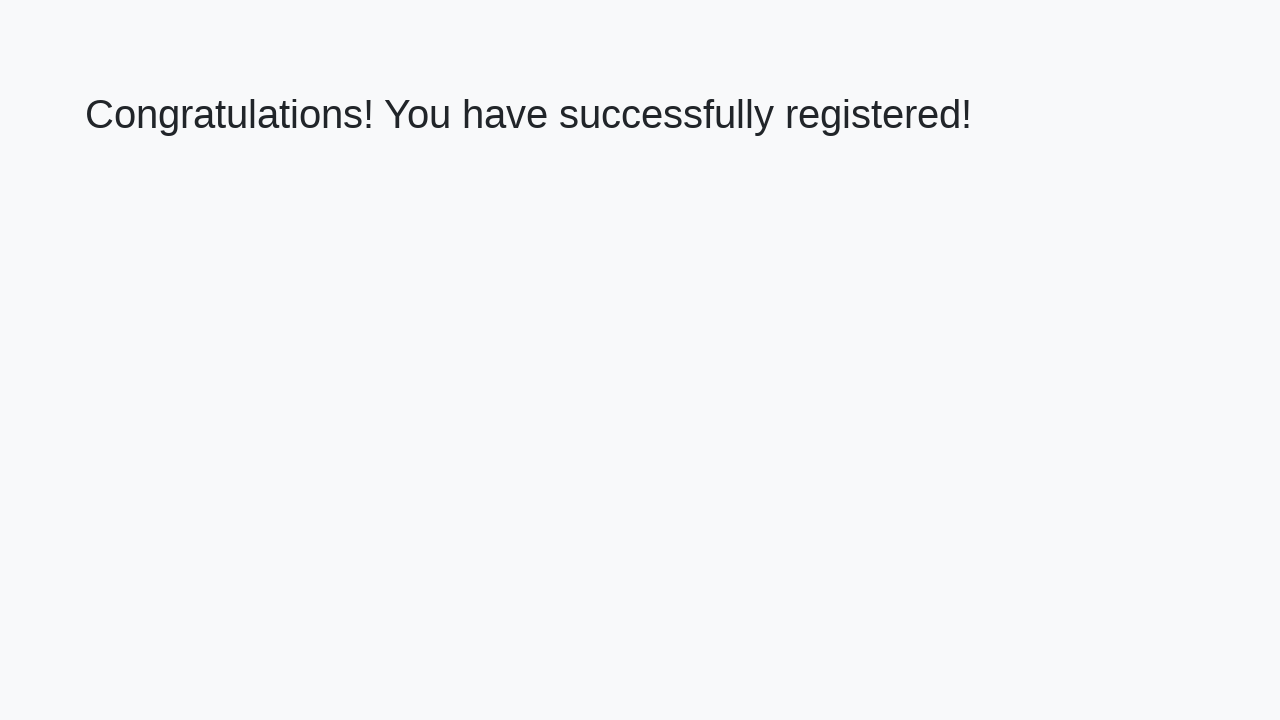

Success message heading loaded
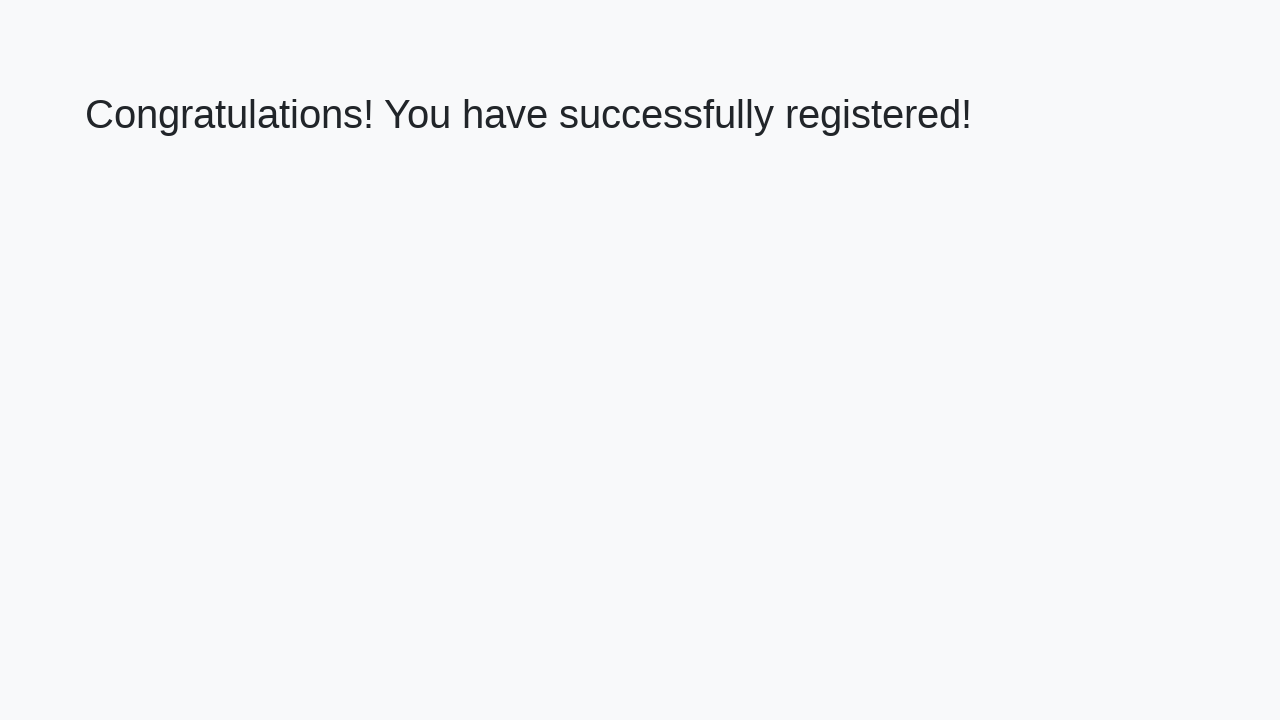

Retrieved success message text
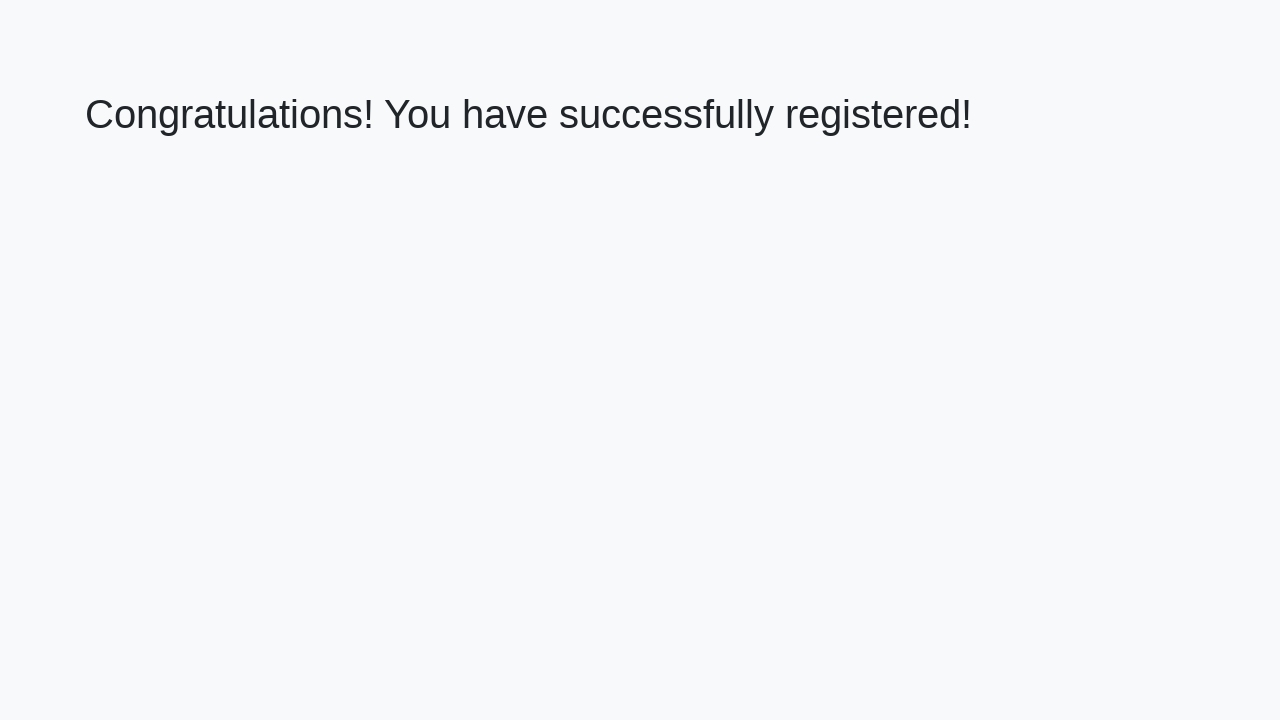

Verified success message: 'Congratulations! You have successfully registered!'
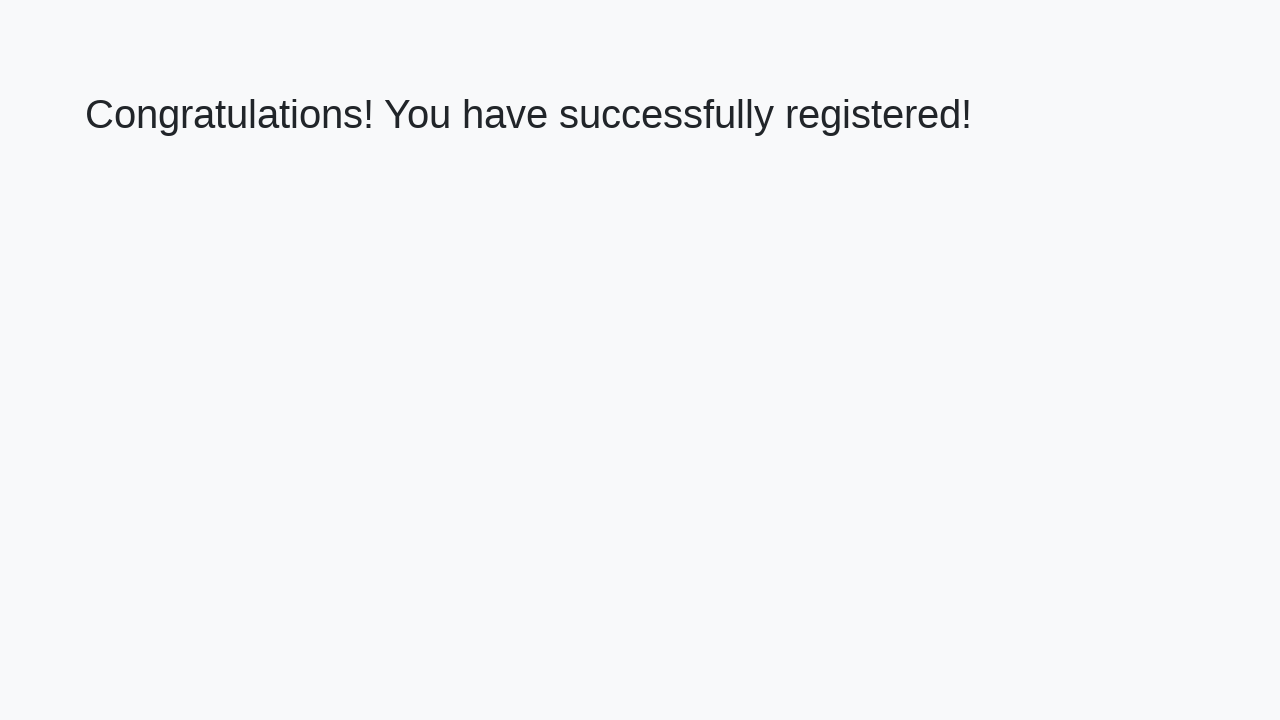

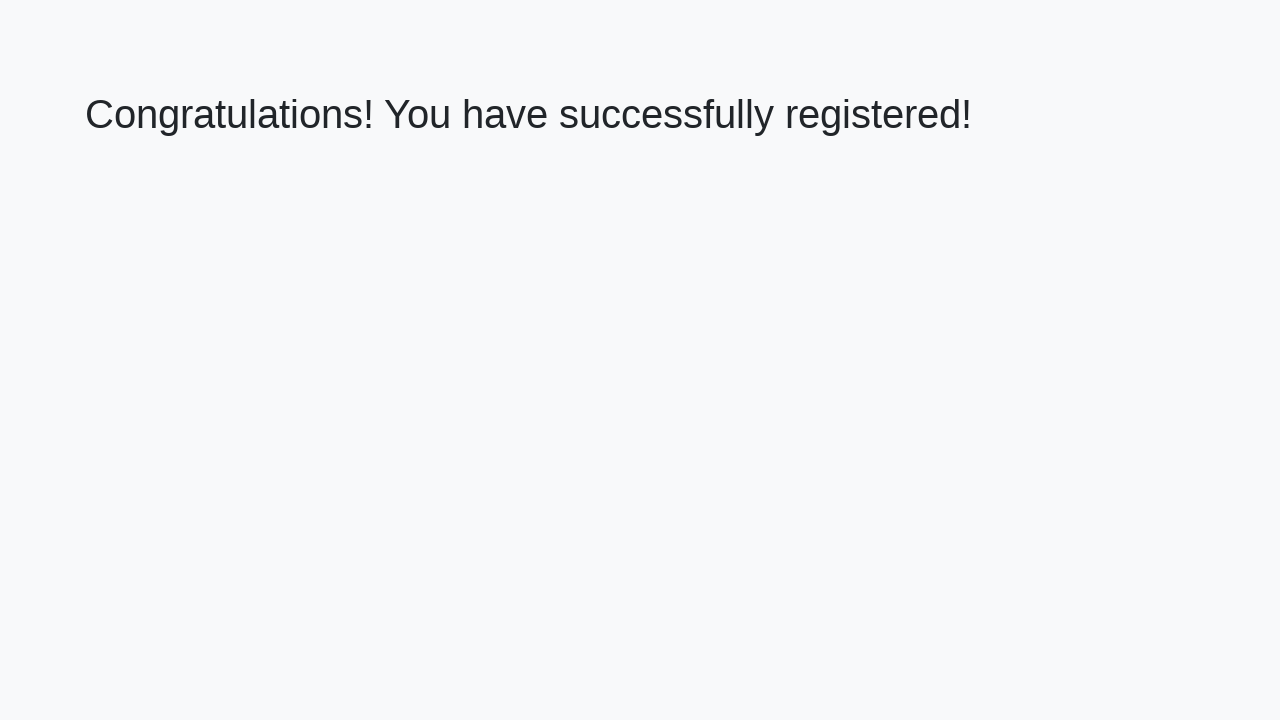